Navigates to an automation practice page, verifies the page title, scrolls down the page, and locates footer links

Starting URL: https://rahulshettyacademy.com/AutomationPractice/

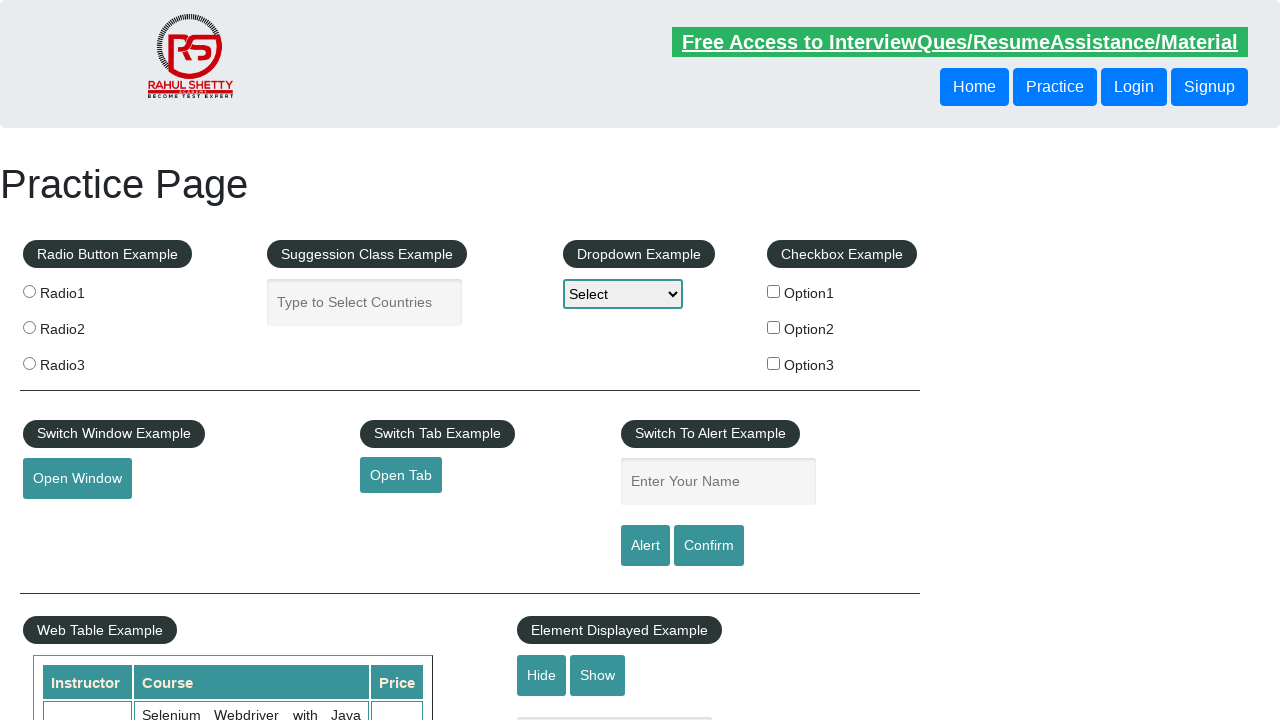

Verified page title is 'Practice Page'
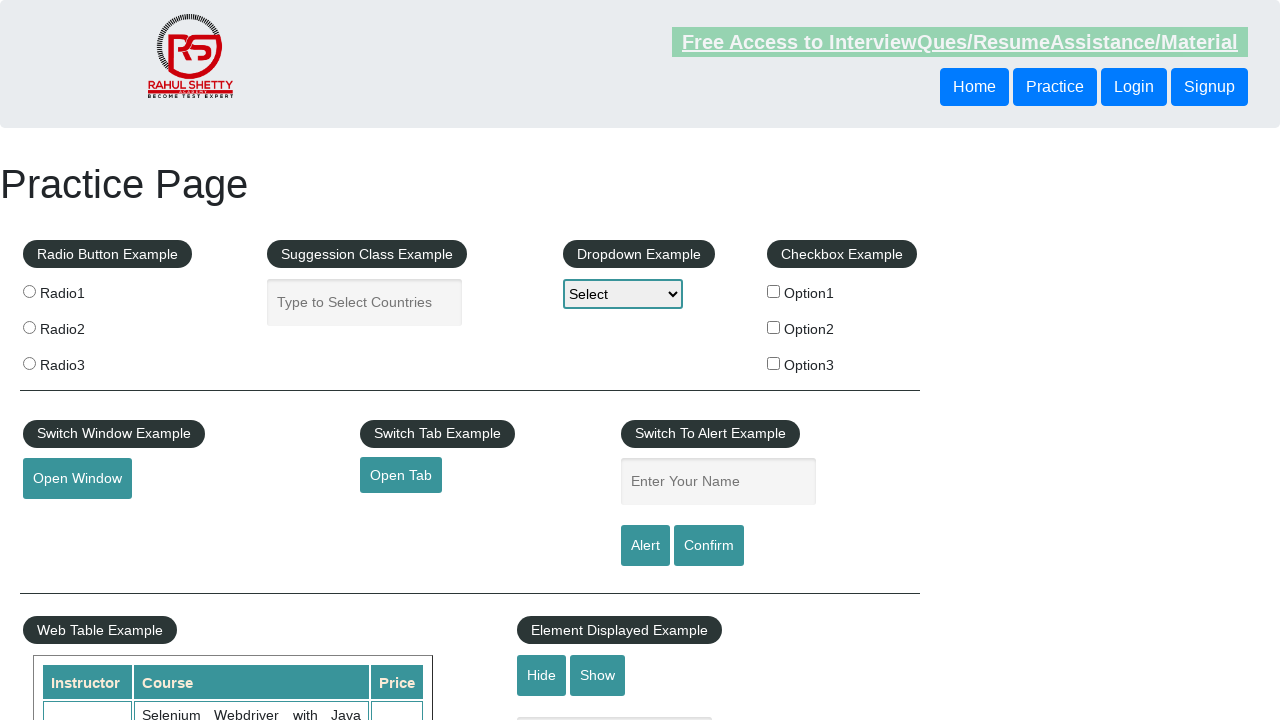

Scrolled down 2000 pixels
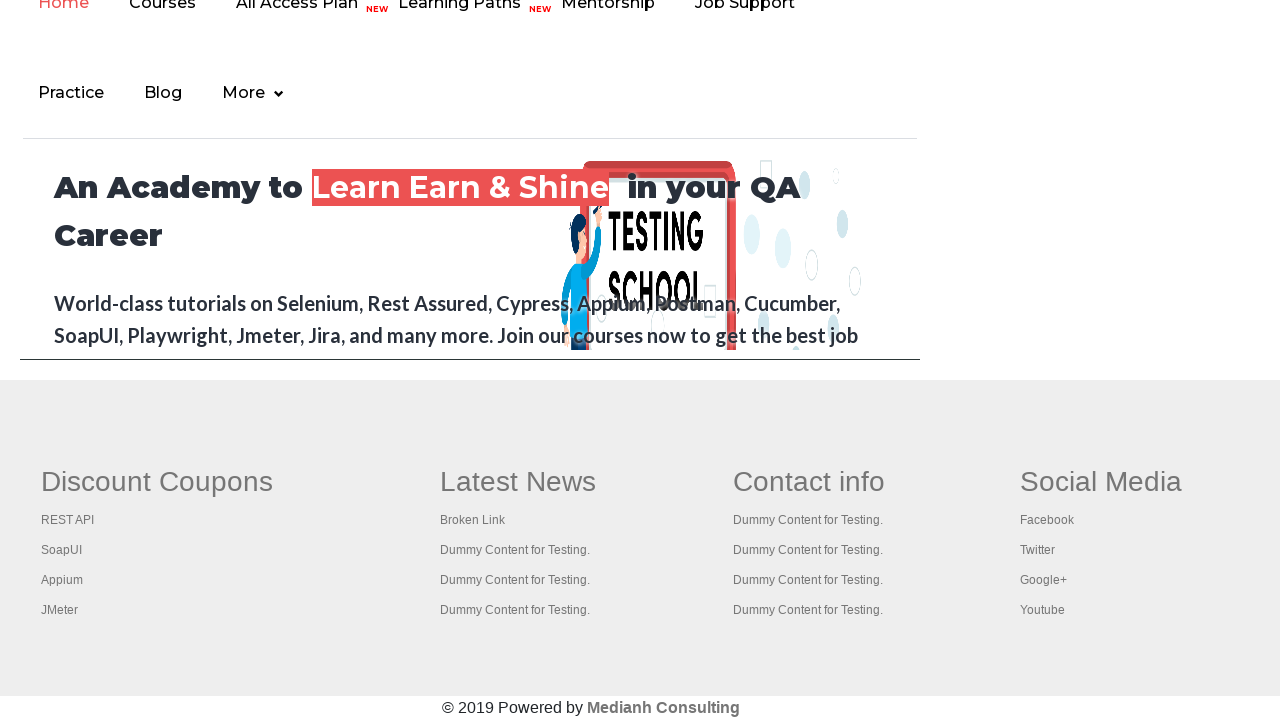

Footer links became visible
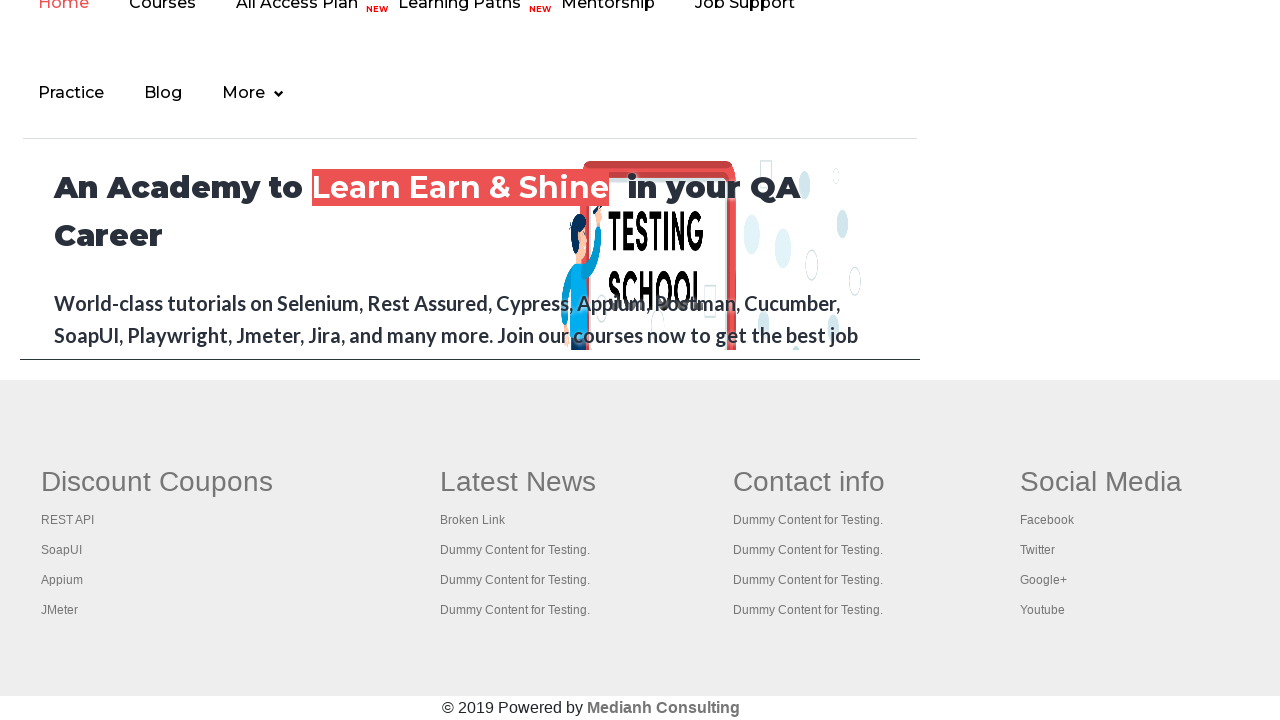

Located all footer links
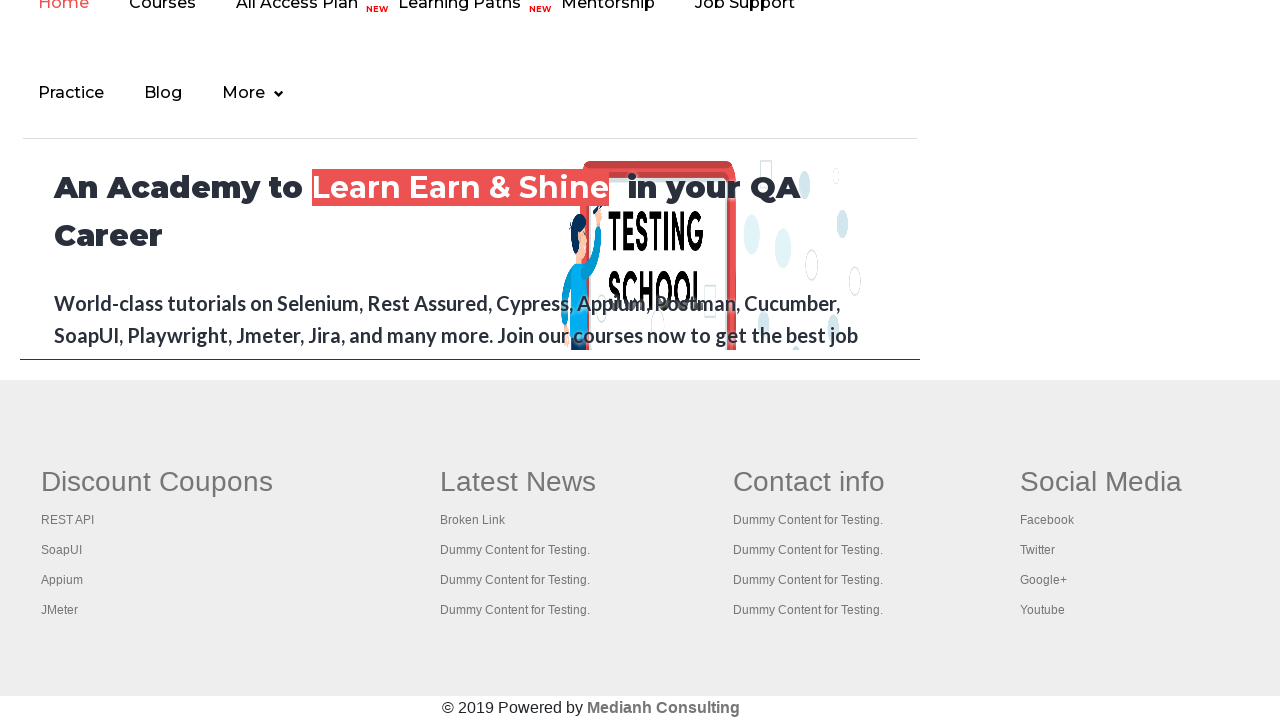

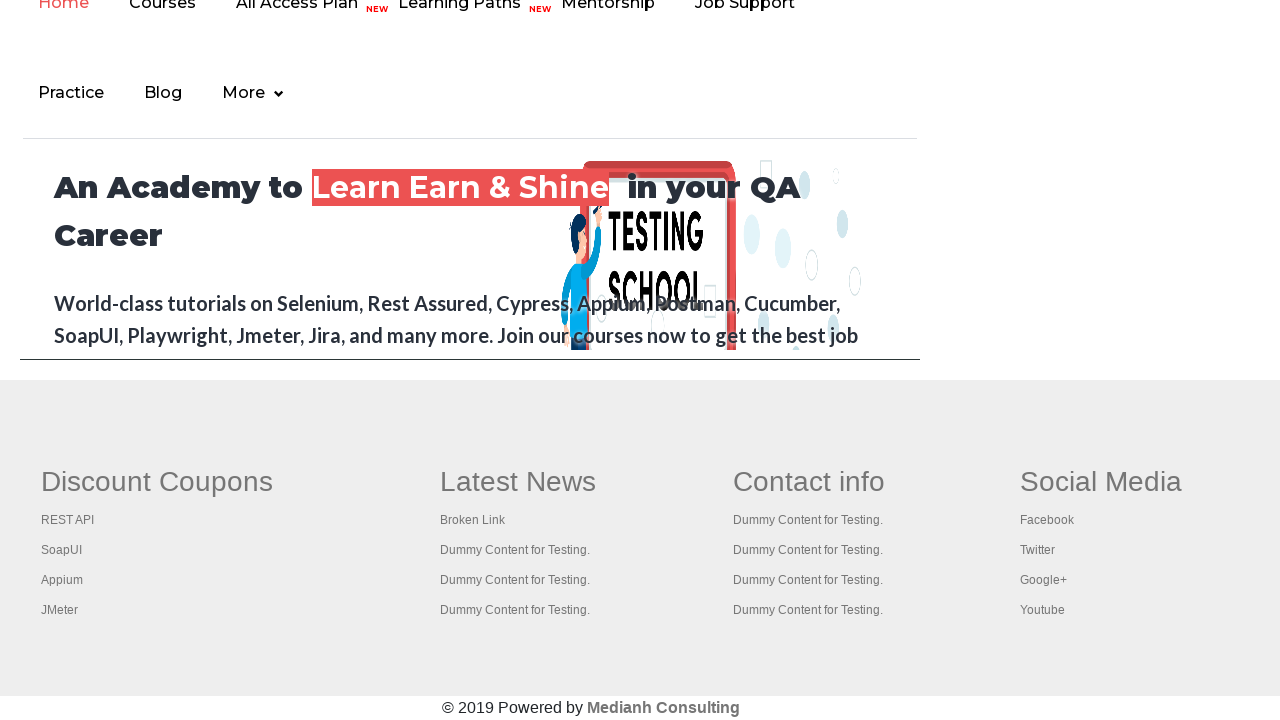